Navigates to a football statistics page, clicks the "All matches" button to load all match data, and verifies that the results table is displayed with match information.

Starting URL: https://www.adamchoi.co.uk/overs/detailed

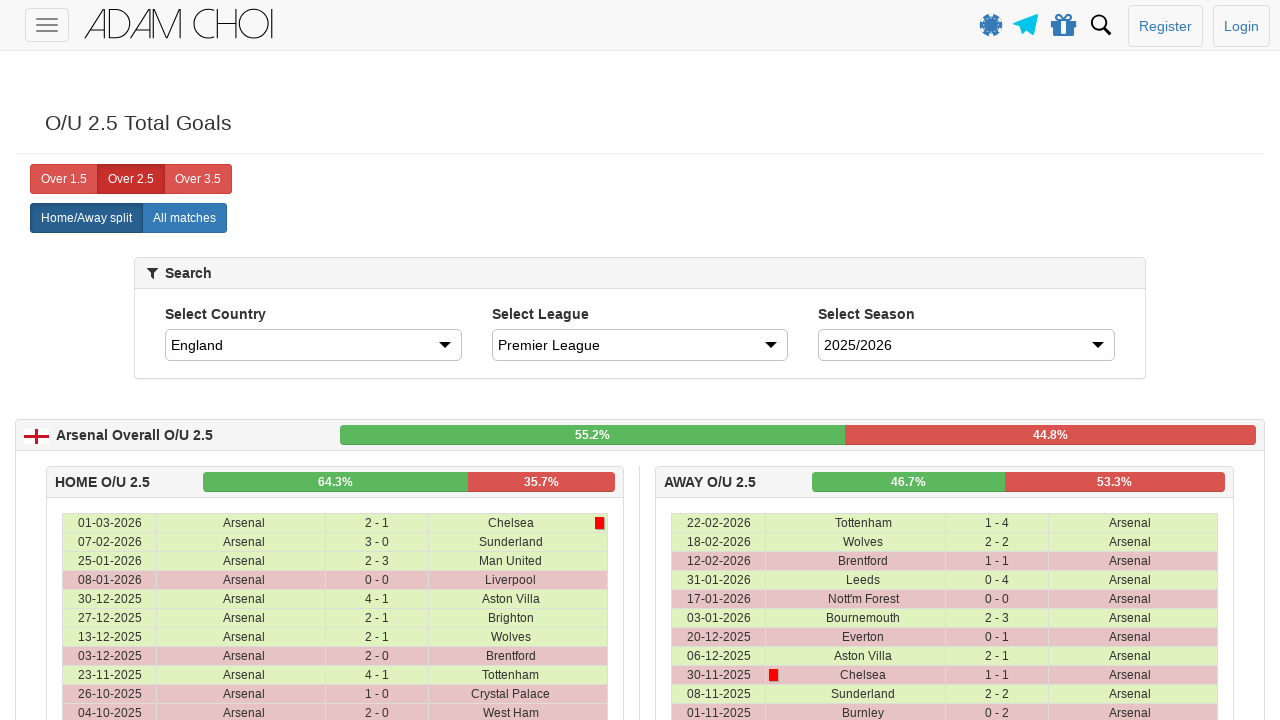

Navigated to football statistics page
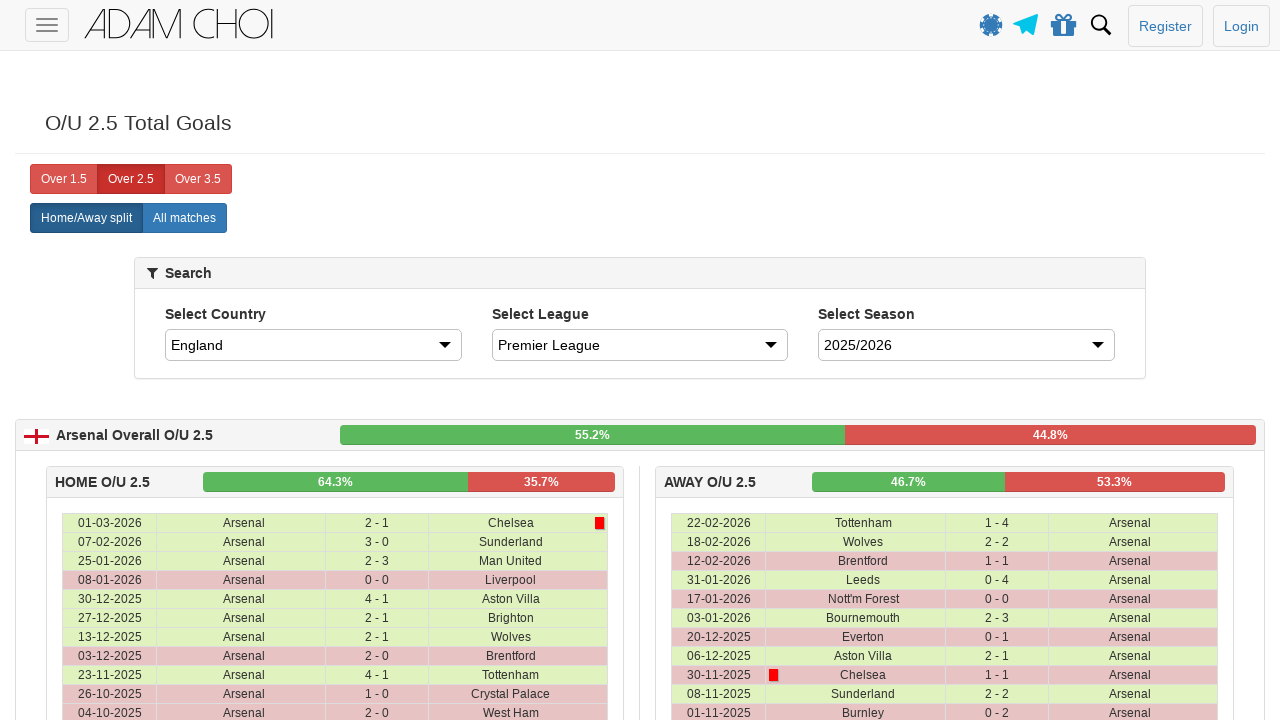

All matches button selector became available
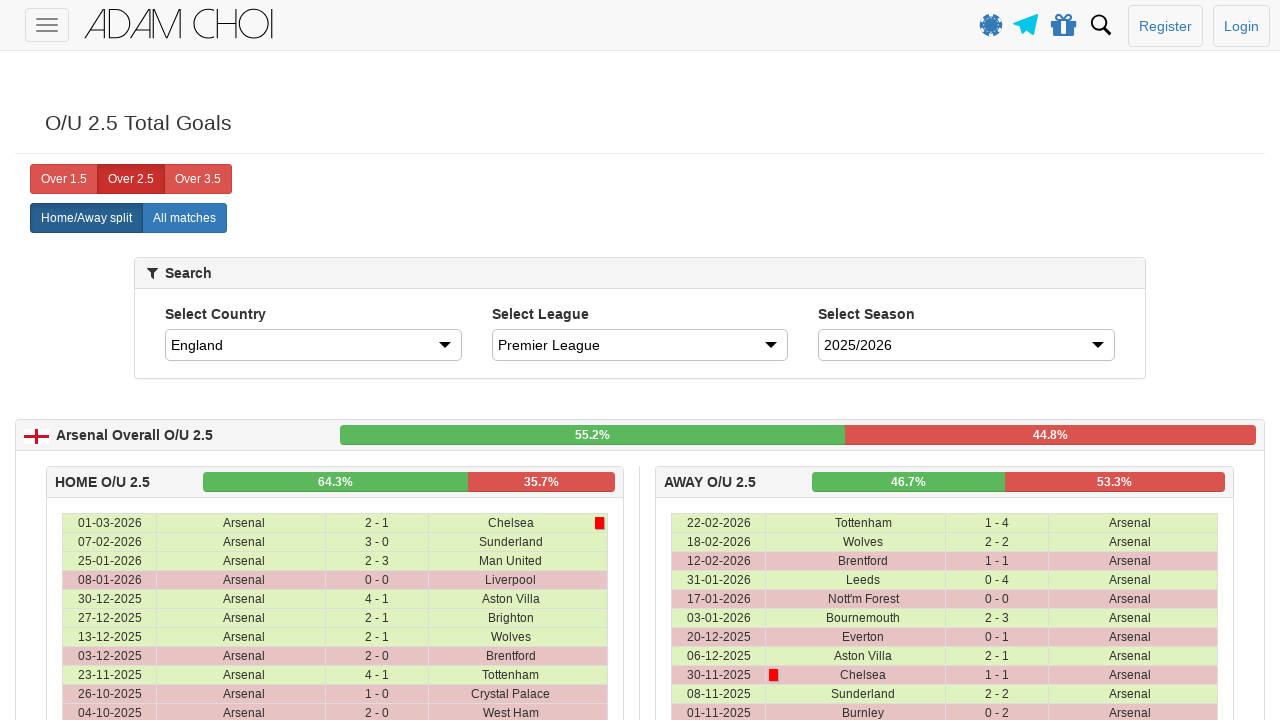

Clicked the All matches button to load all match data at (184, 218) on xpath=//label[@analytics-event="All matches"]
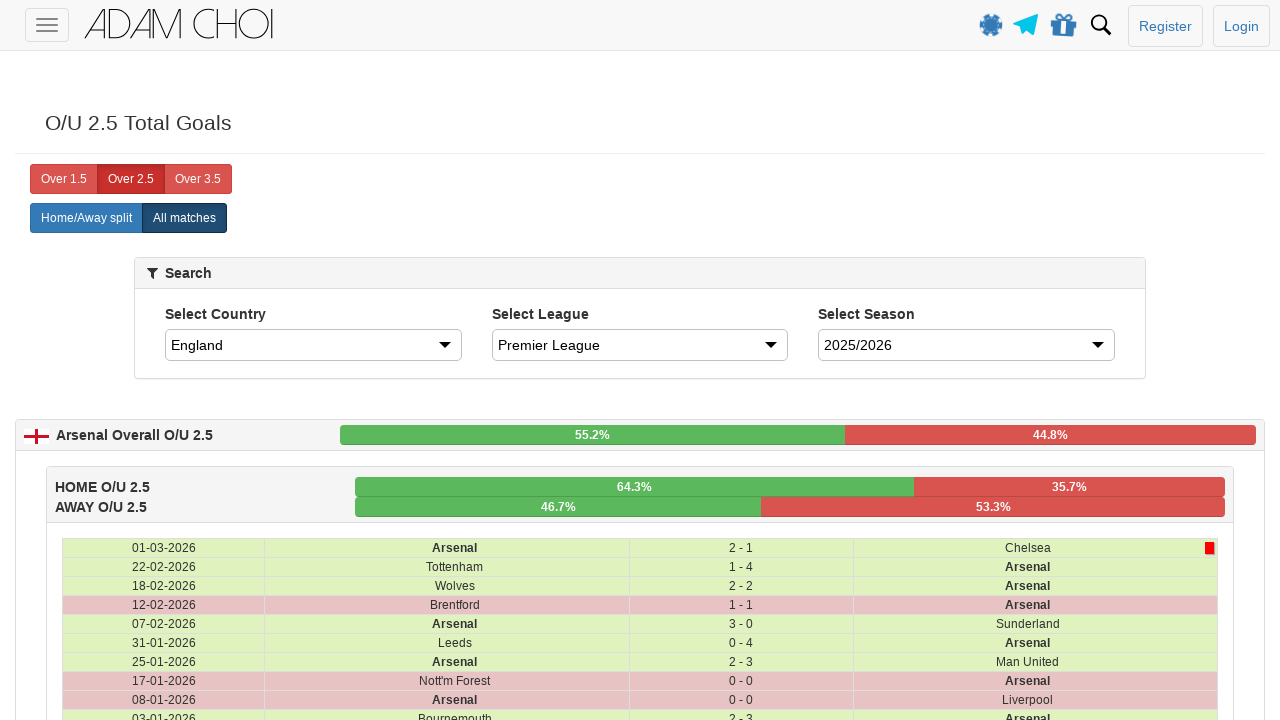

Results table became visible
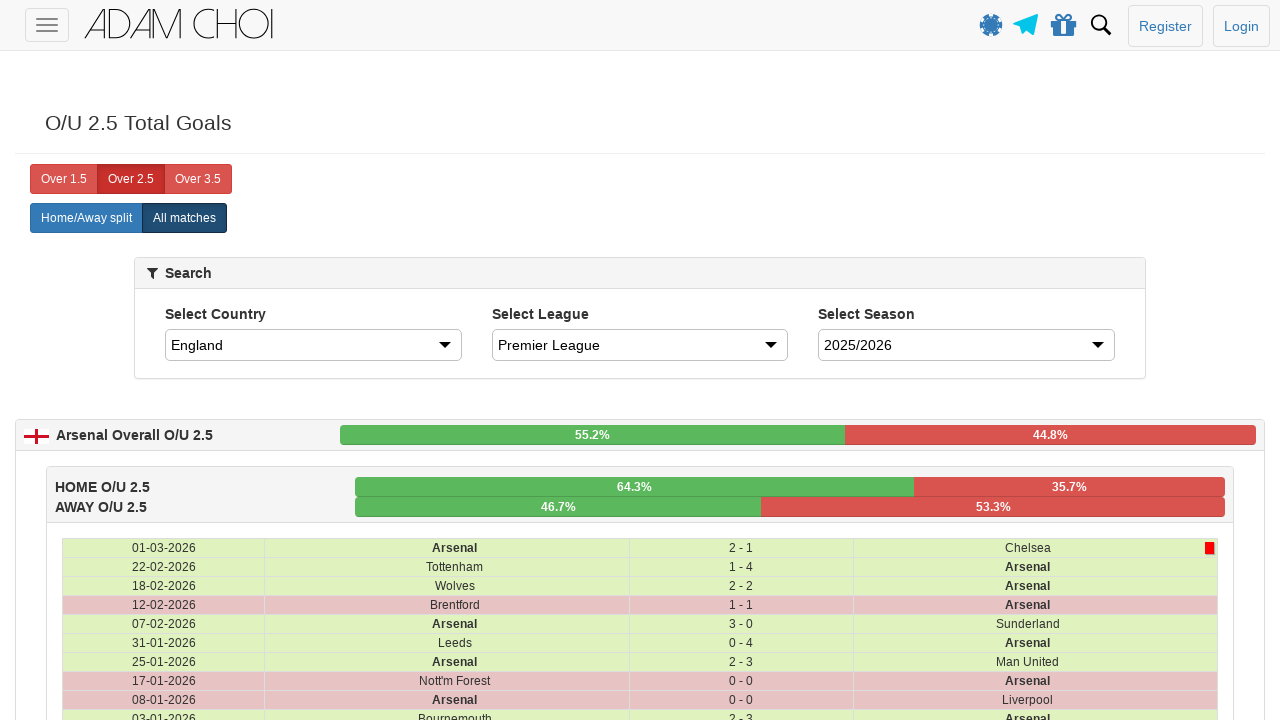

Table rows with match data loaded successfully
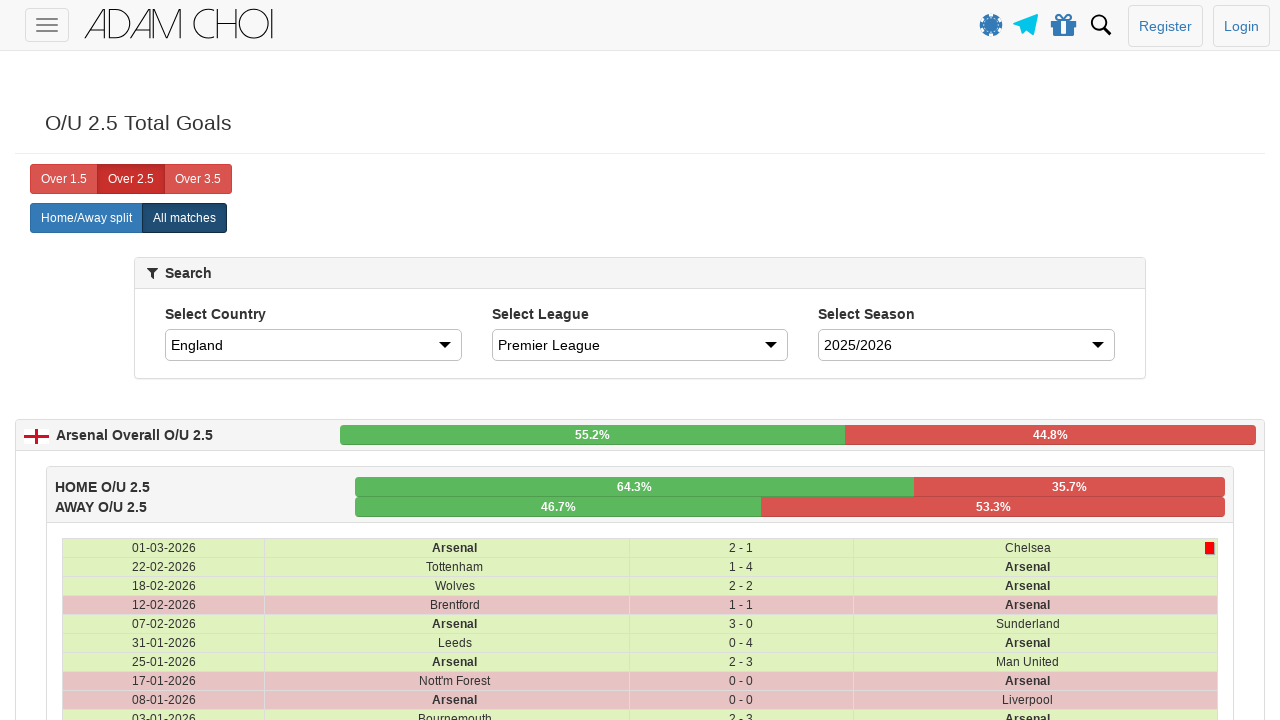

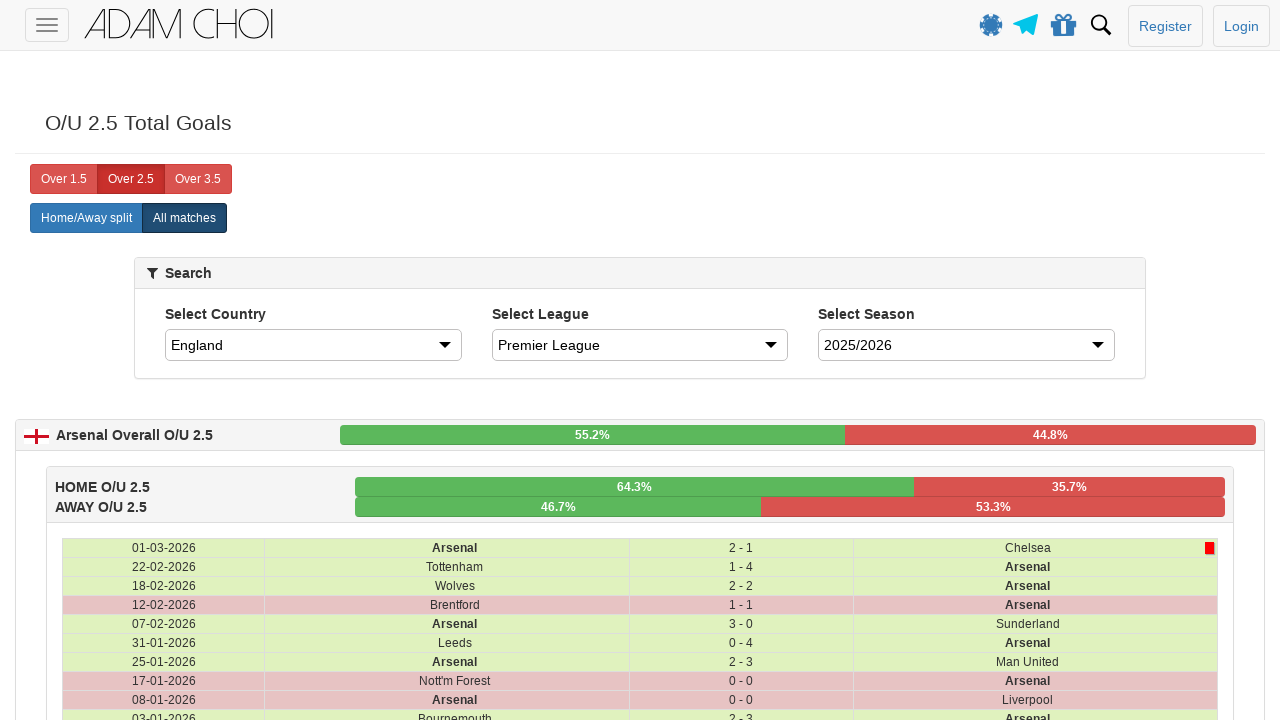